Tests navigation through footer links by opening each link in a new tab and verifying the page titles

Starting URL: https://rahulshettyacademy.com/AutomationPractice/

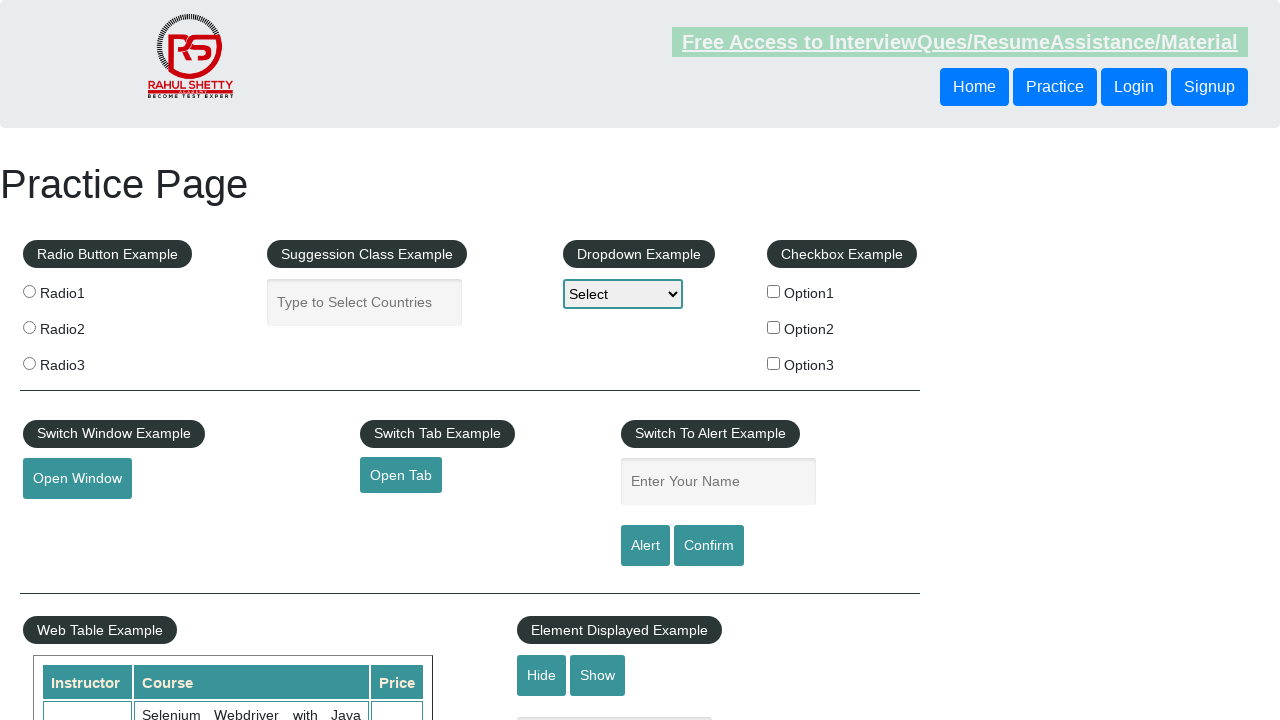

Retrieved all links on page - count: 27
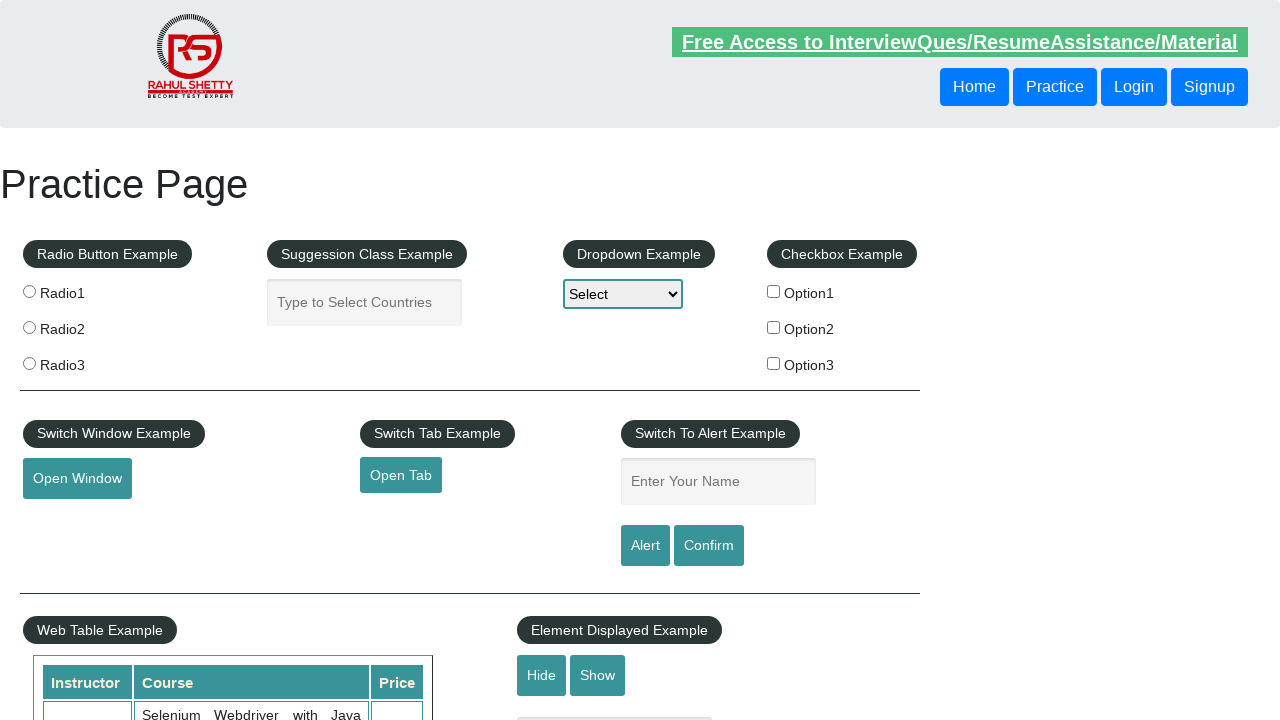

Located footer section with id 'gf-BIG'
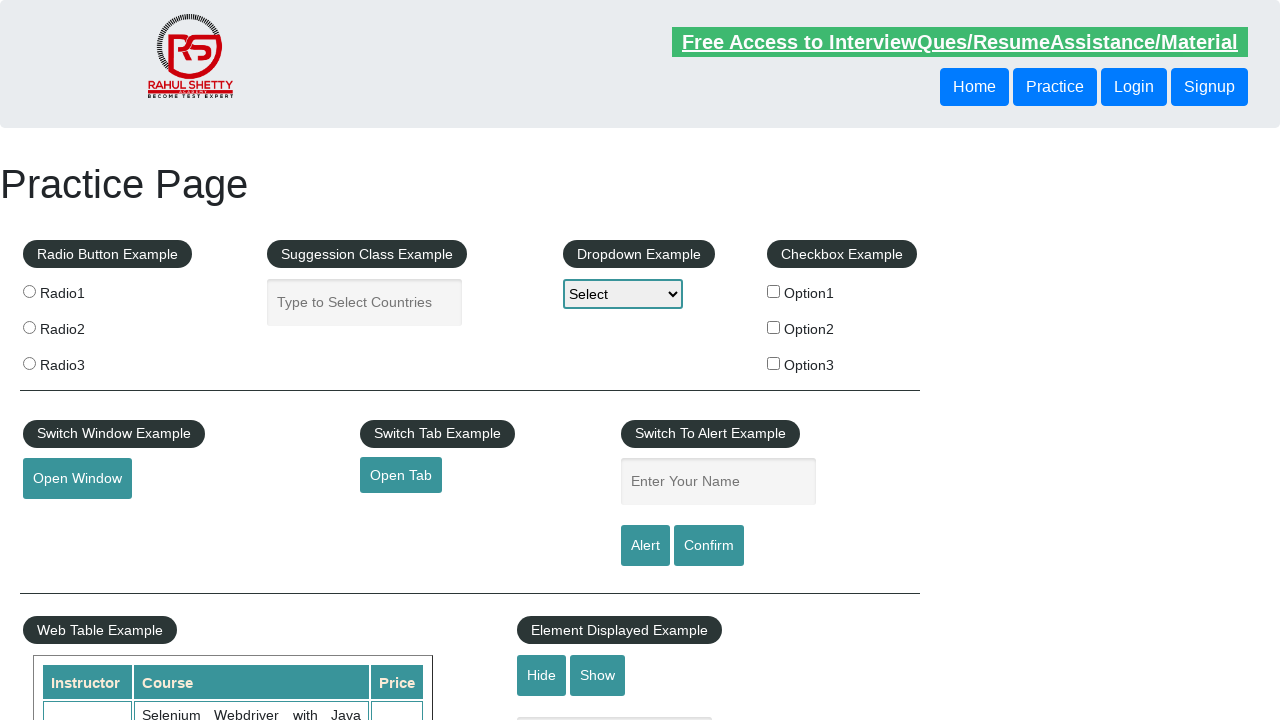

Retrieved footer links - count: 20
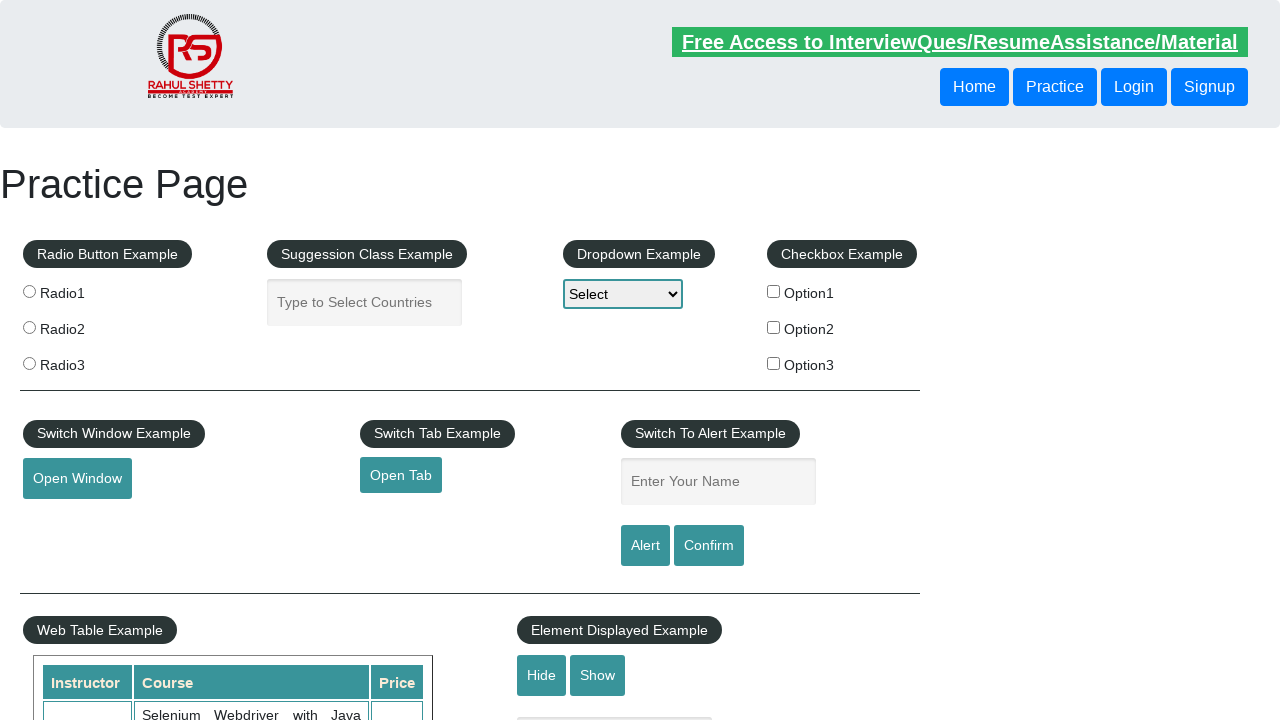

Located first column of footer table
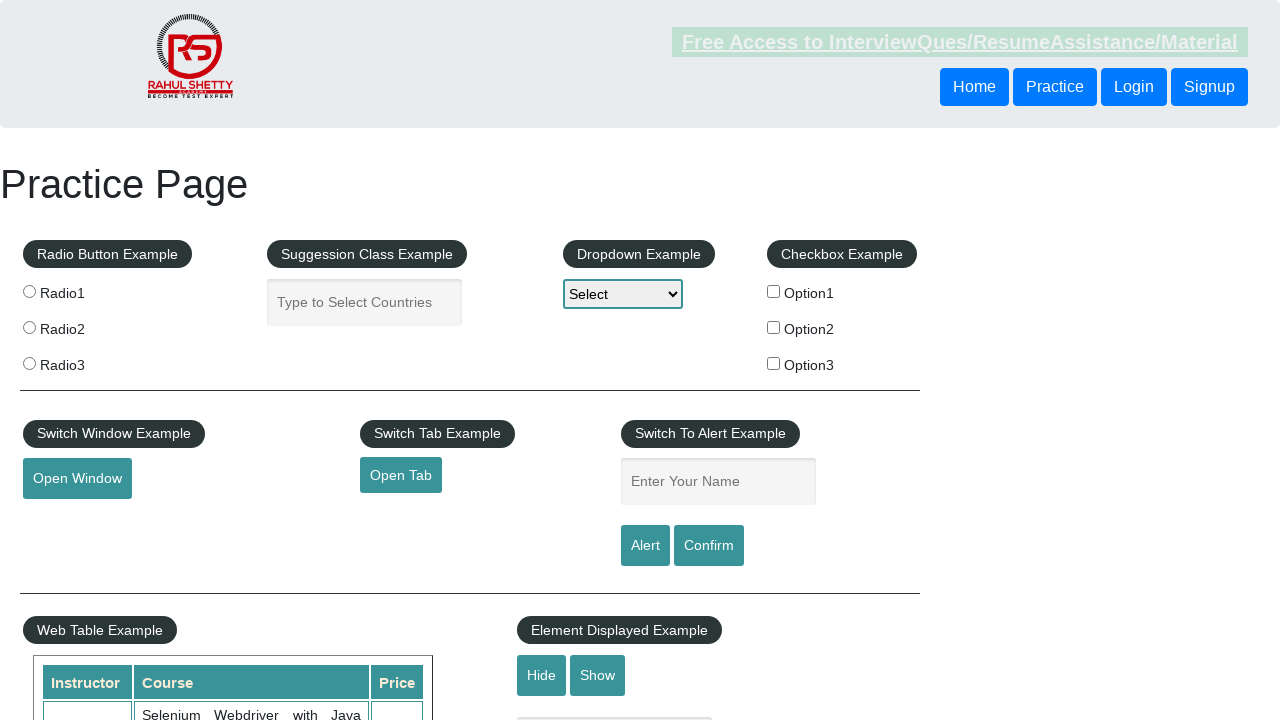

Retrieved first column links - count: 5
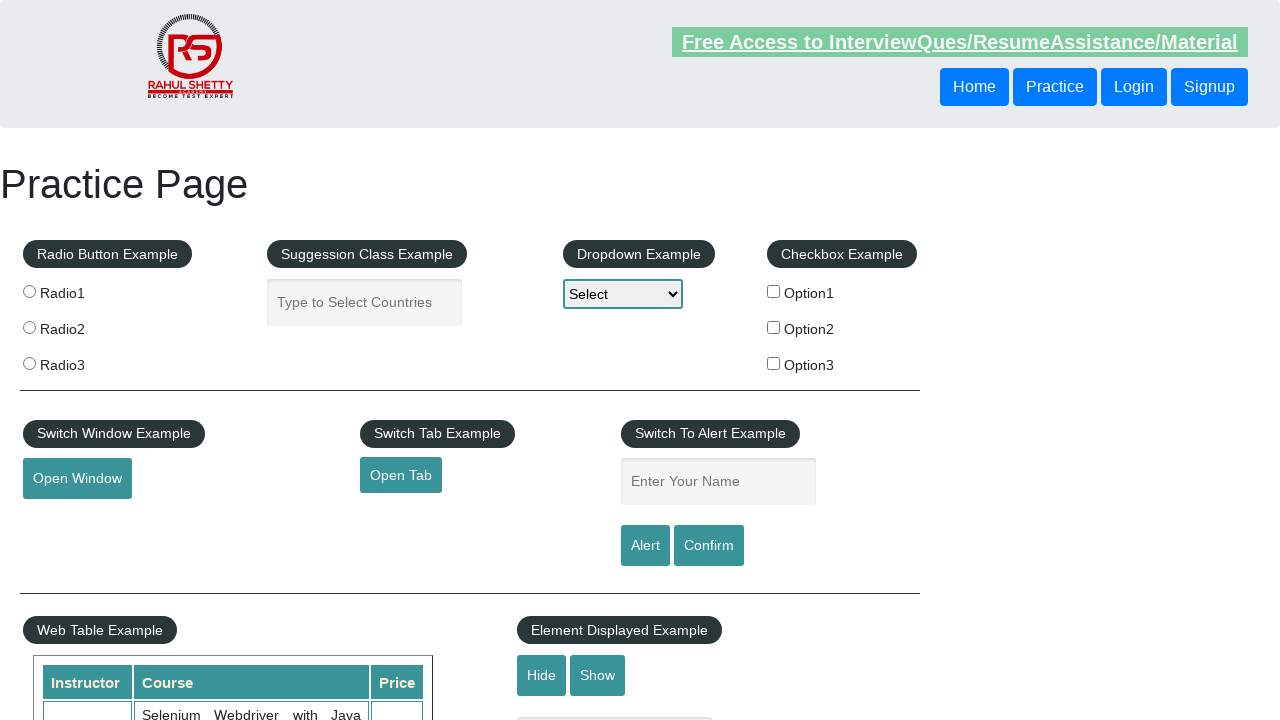

Opened footer link 1 in new tab using Ctrl+Click at (68, 520) on #gf-BIG >> xpath=//table/tbody/tr/td[1]/ul >> a >> nth=1
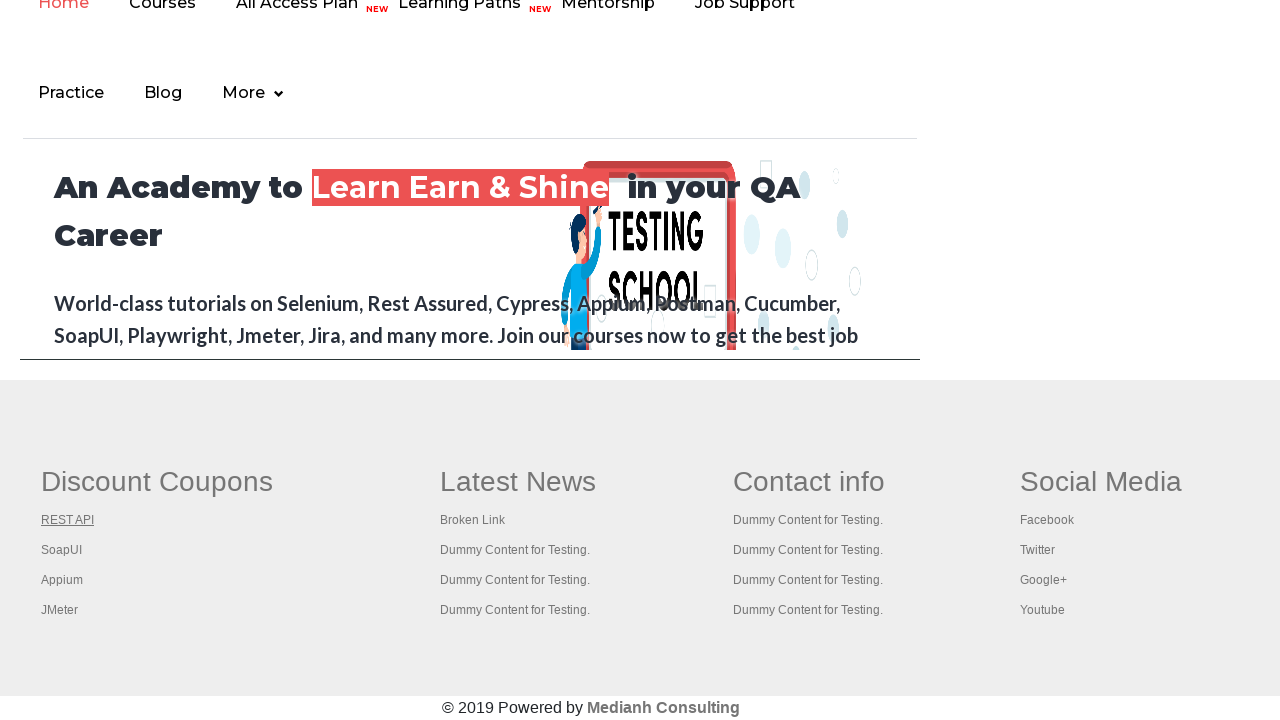

New tab loaded - waiting for page load state to complete
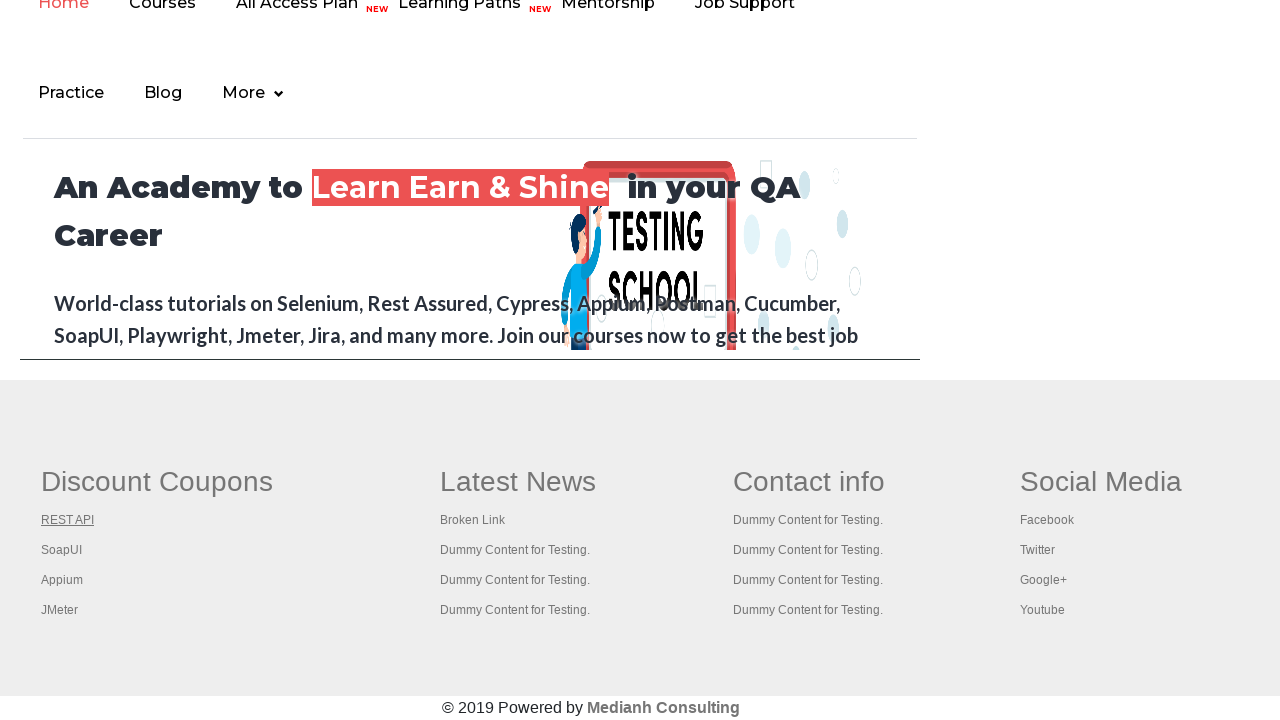

Opened footer link 2 in new tab using Ctrl+Click at (62, 550) on #gf-BIG >> xpath=//table/tbody/tr/td[1]/ul >> a >> nth=2
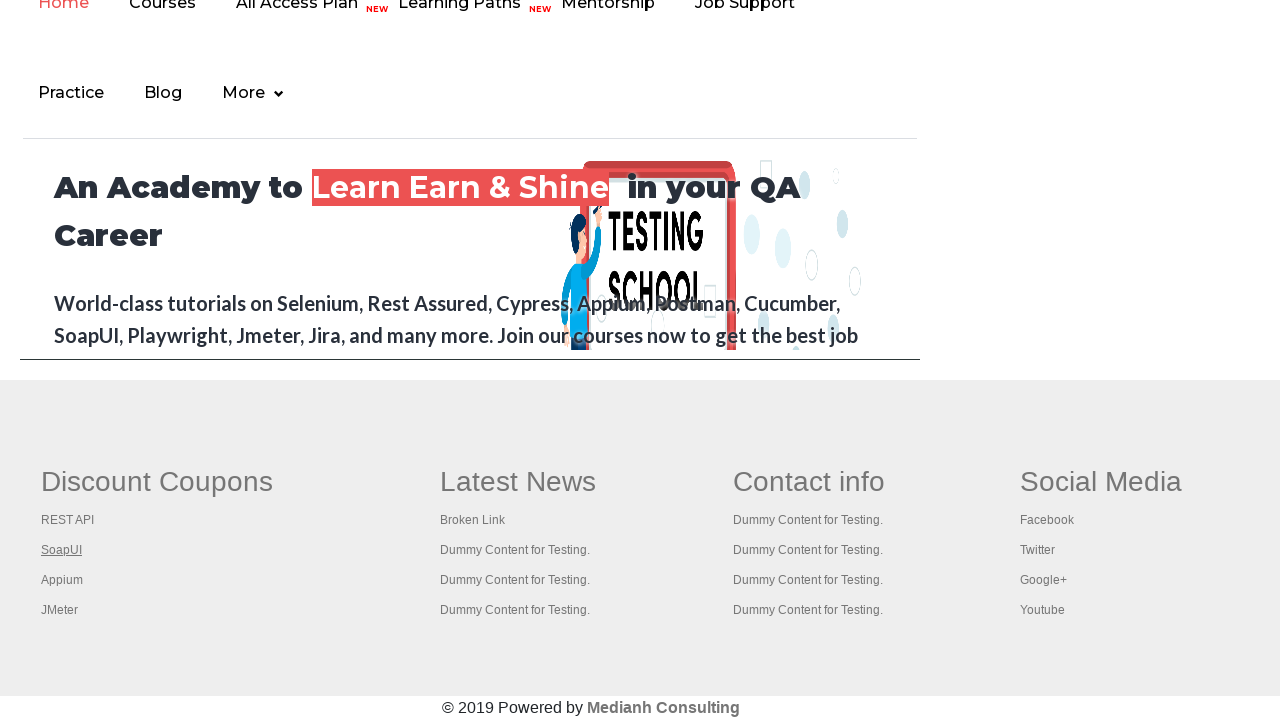

New tab loaded - waiting for page load state to complete
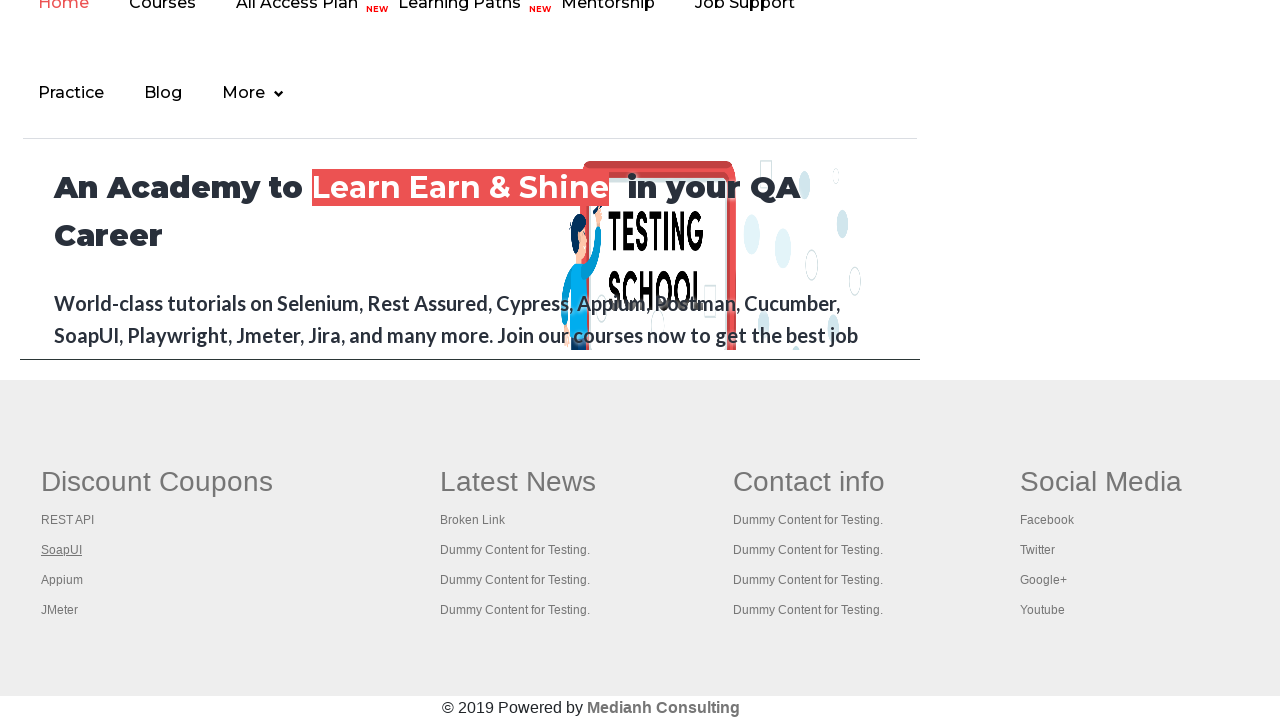

Opened footer link 3 in new tab using Ctrl+Click at (62, 580) on #gf-BIG >> xpath=//table/tbody/tr/td[1]/ul >> a >> nth=3
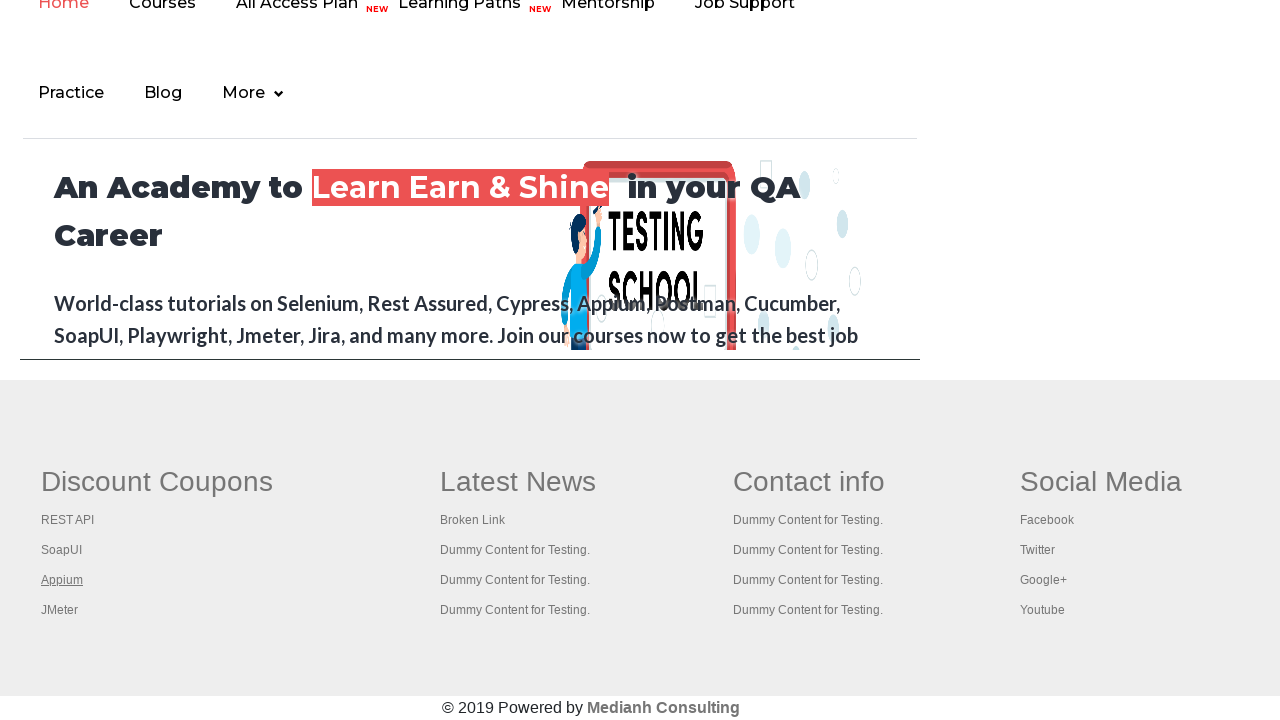

New tab loaded - waiting for page load state to complete
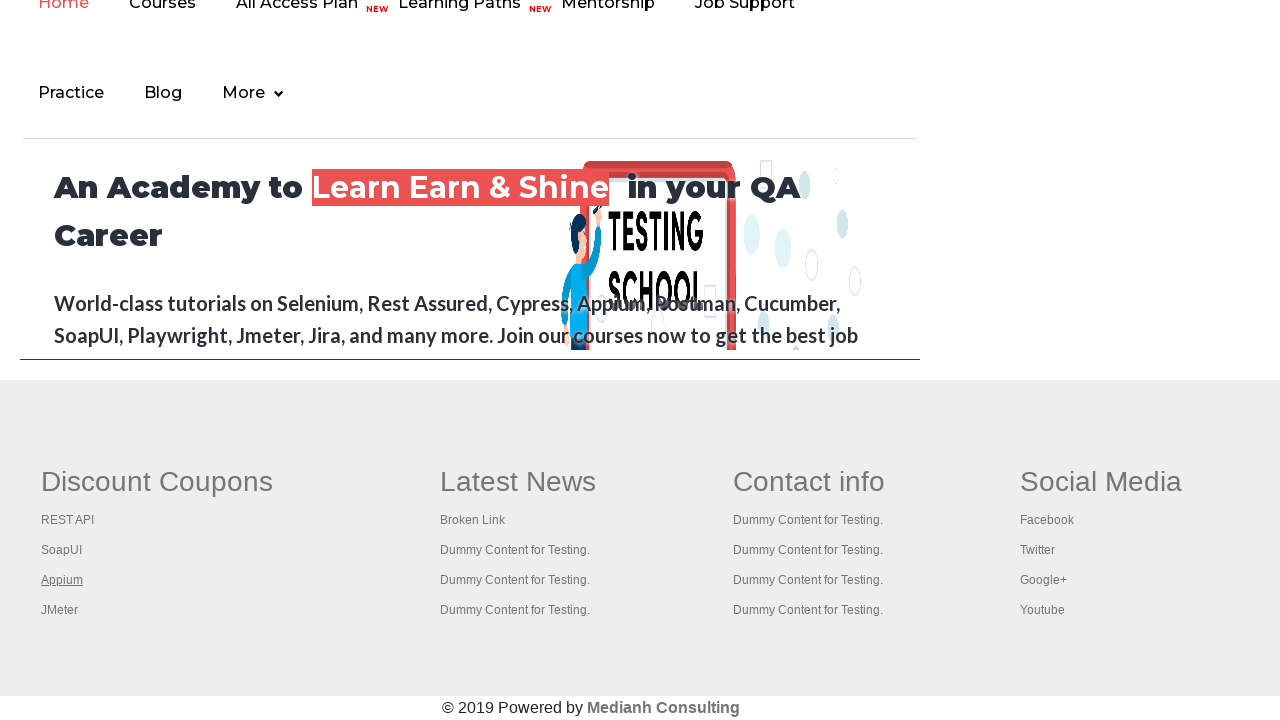

Opened footer link 4 in new tab using Ctrl+Click at (60, 610) on #gf-BIG >> xpath=//table/tbody/tr/td[1]/ul >> a >> nth=4
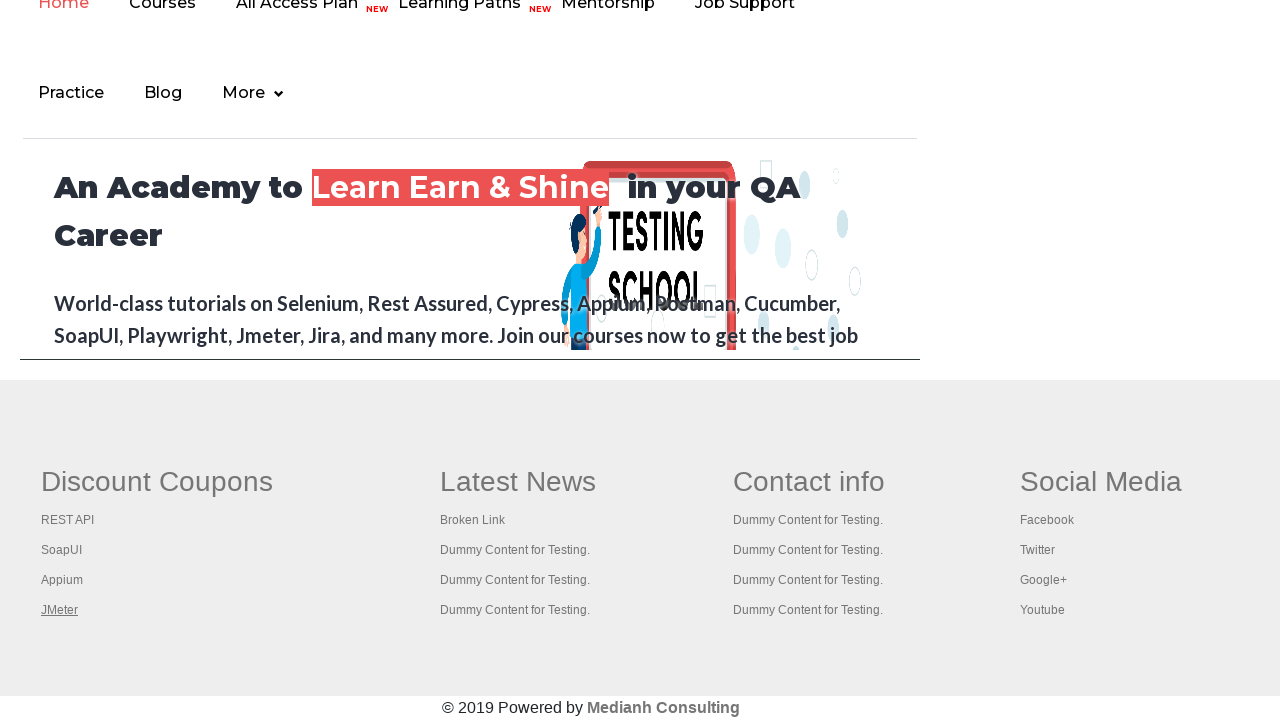

New tab loaded - waiting for page load state to complete
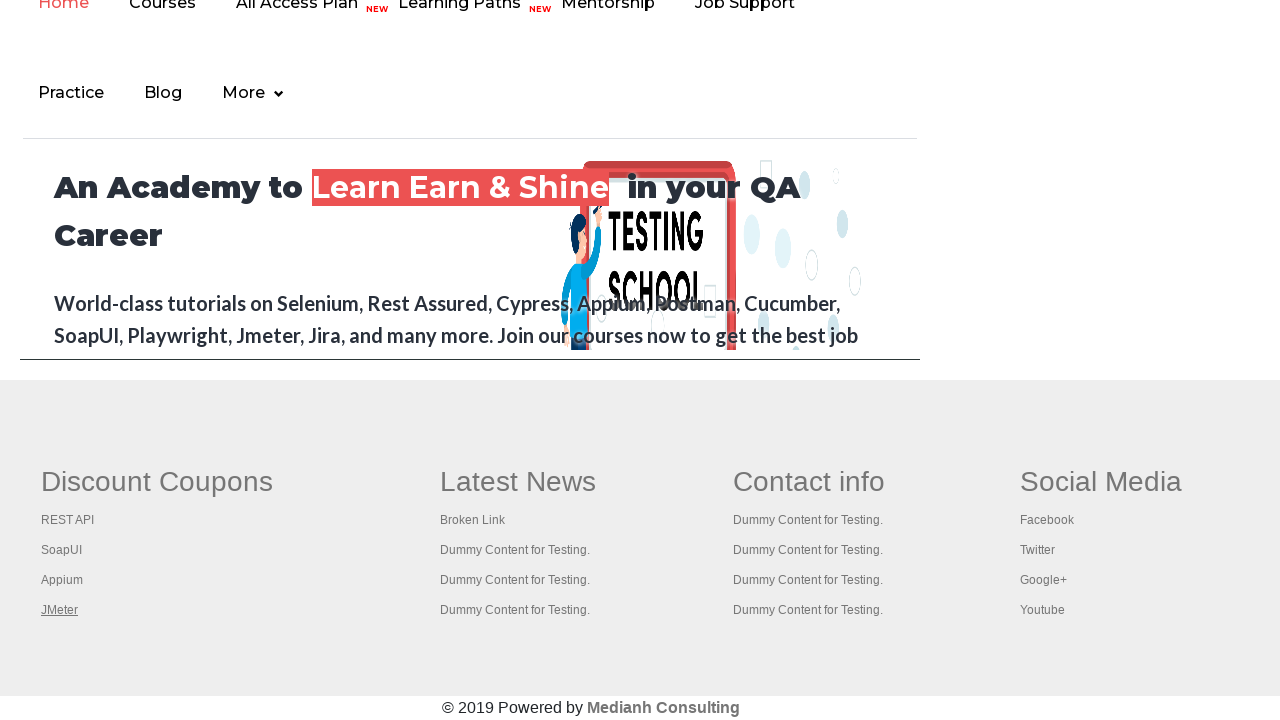

Retrieved all open pages in context - count: 5
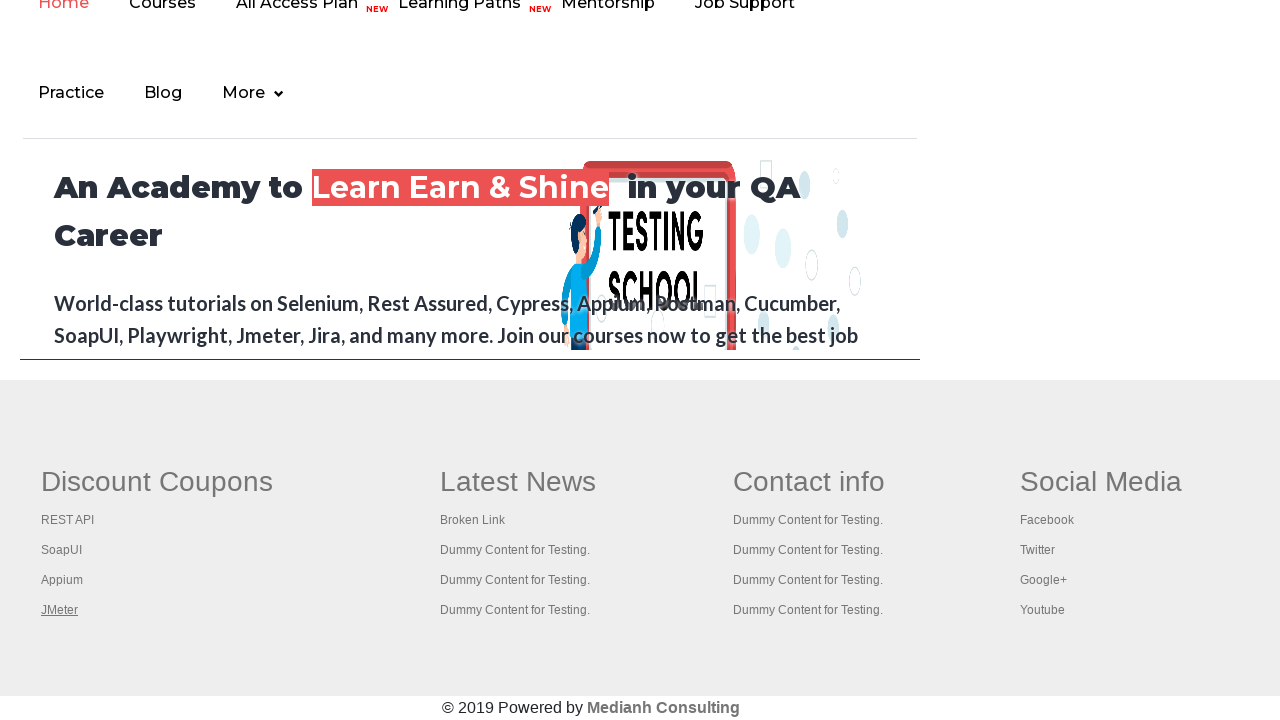

Retrieved page title: 'Practice Page'
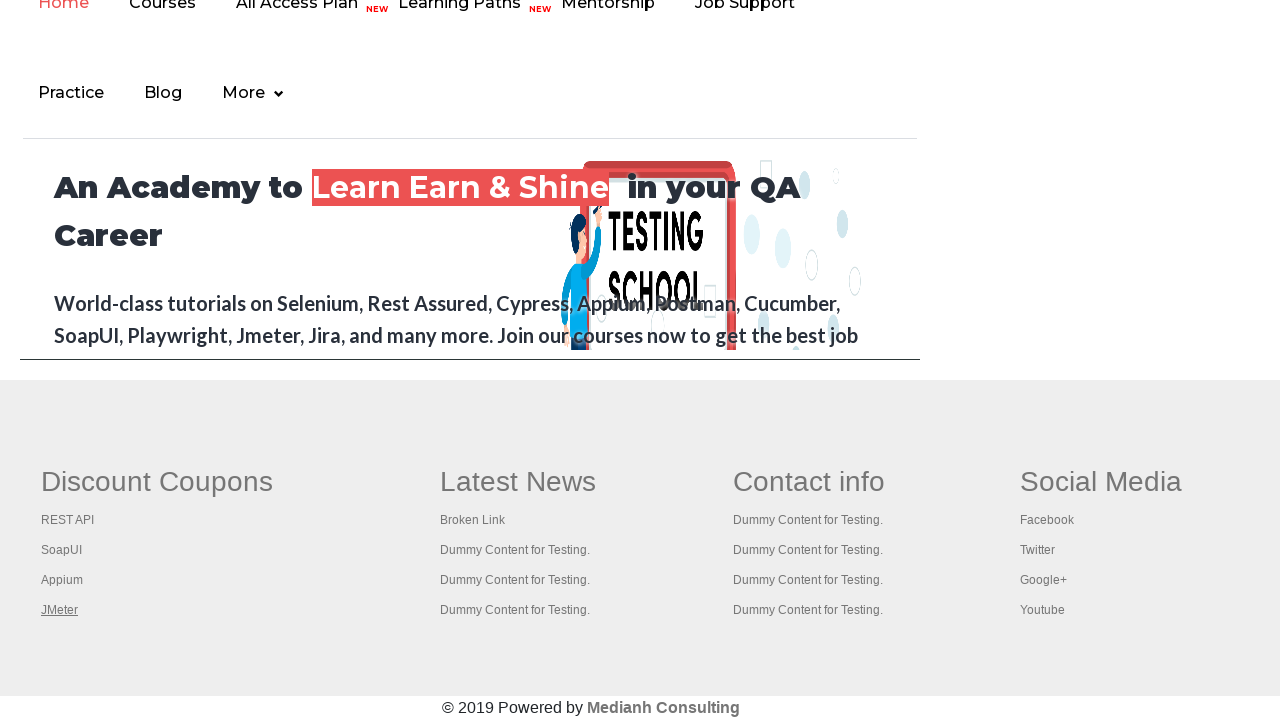

Retrieved page title: 'REST API Tutorial'
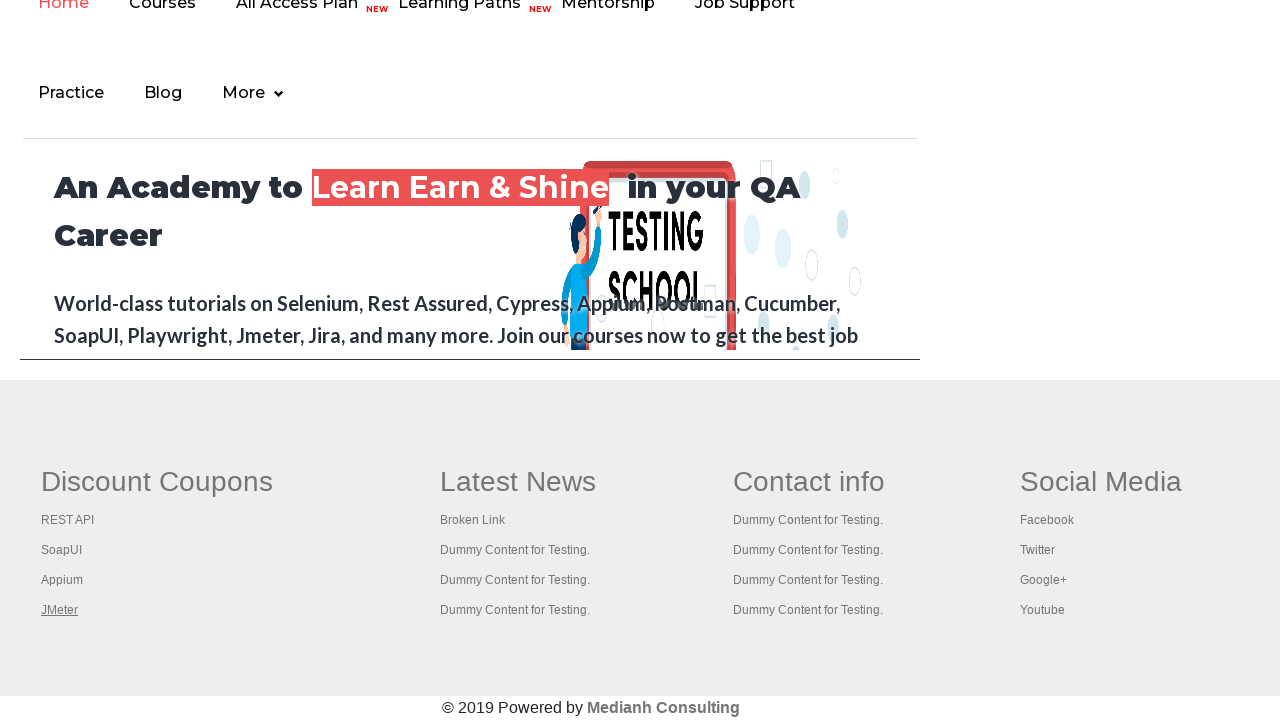

Retrieved page title: 'The World’s Most Popular API Testing Tool | SoapUI'
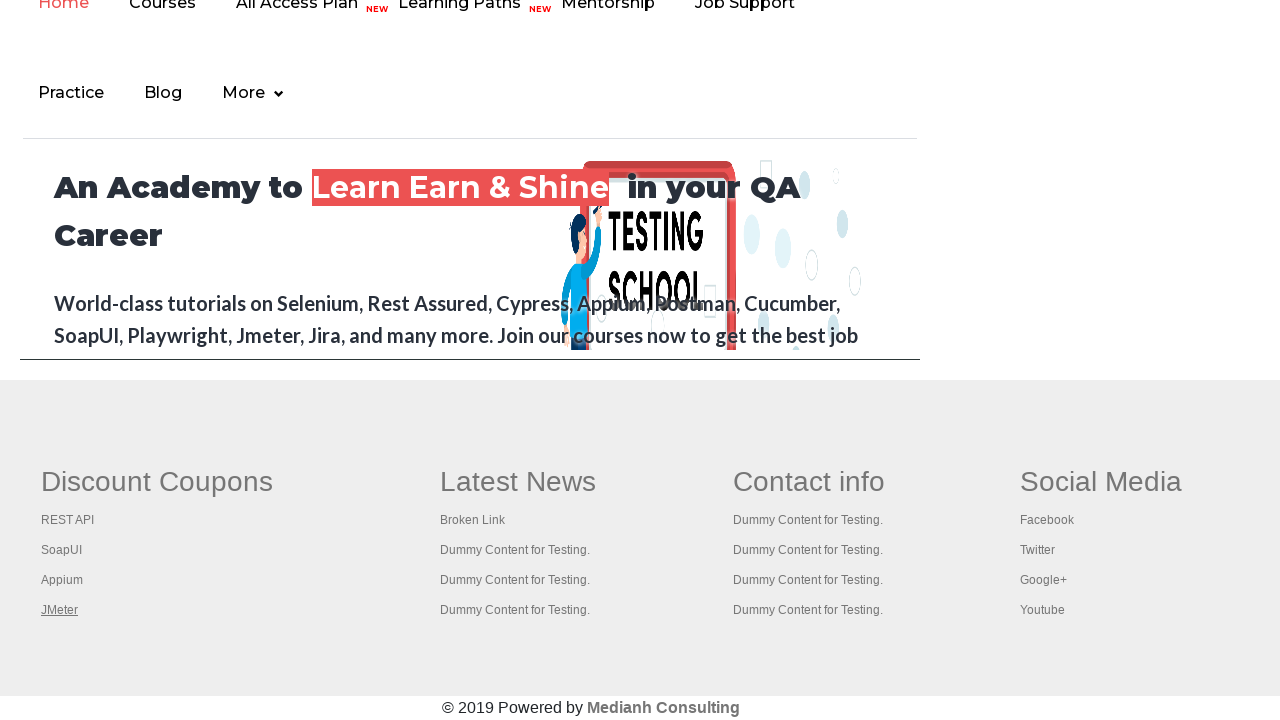

Retrieved page title: 'Appium tutorial for Mobile Apps testing | RahulShetty Academy | Rahul'
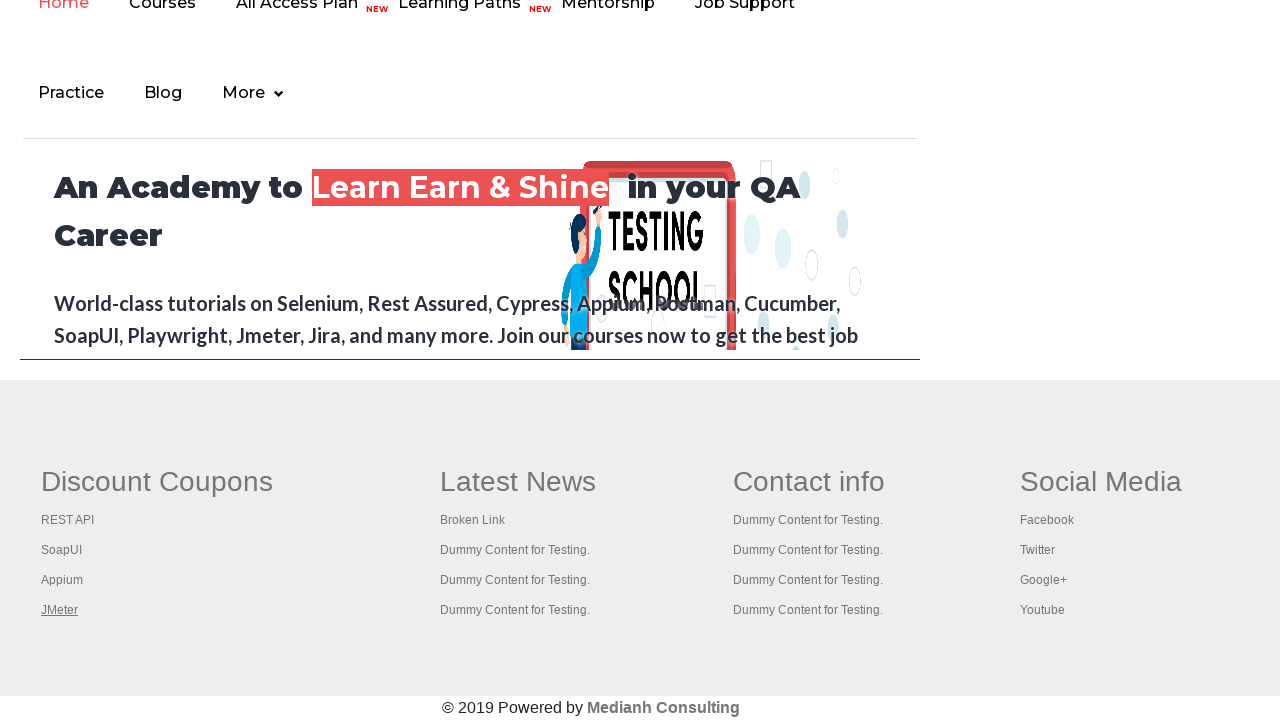

Retrieved page title: 'Apache JMeter - Apache JMeter™'
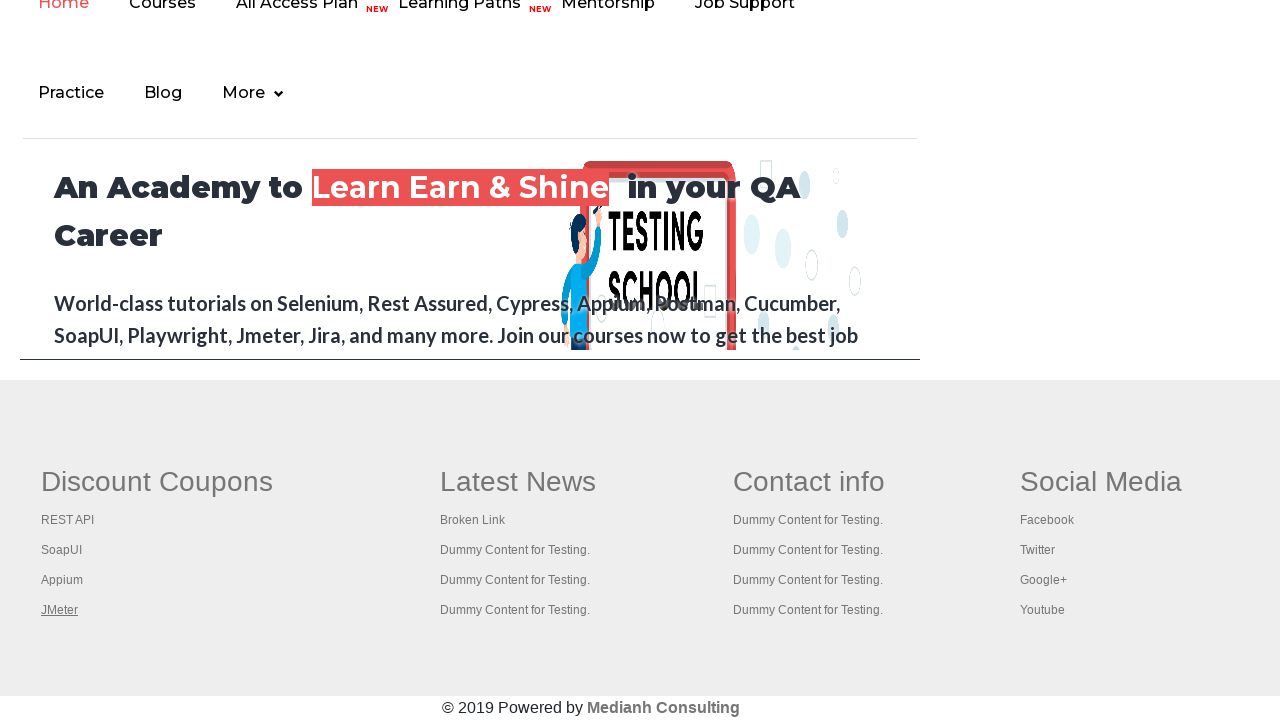

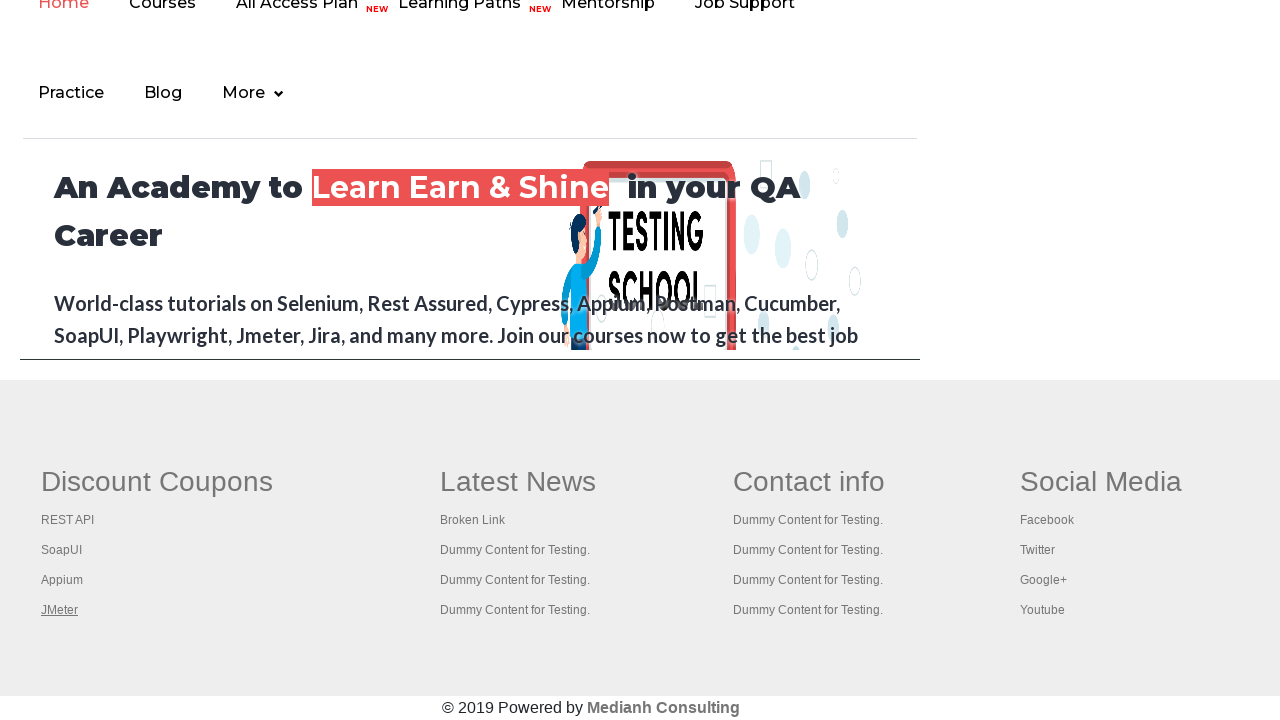